Tests adding specific products (Broccoli and Cucumber) to the shopping cart by iterating through product listings and clicking "ADD TO CART" for matching items.

Starting URL: https://rahulshettyacademy.com/seleniumPractise/#/

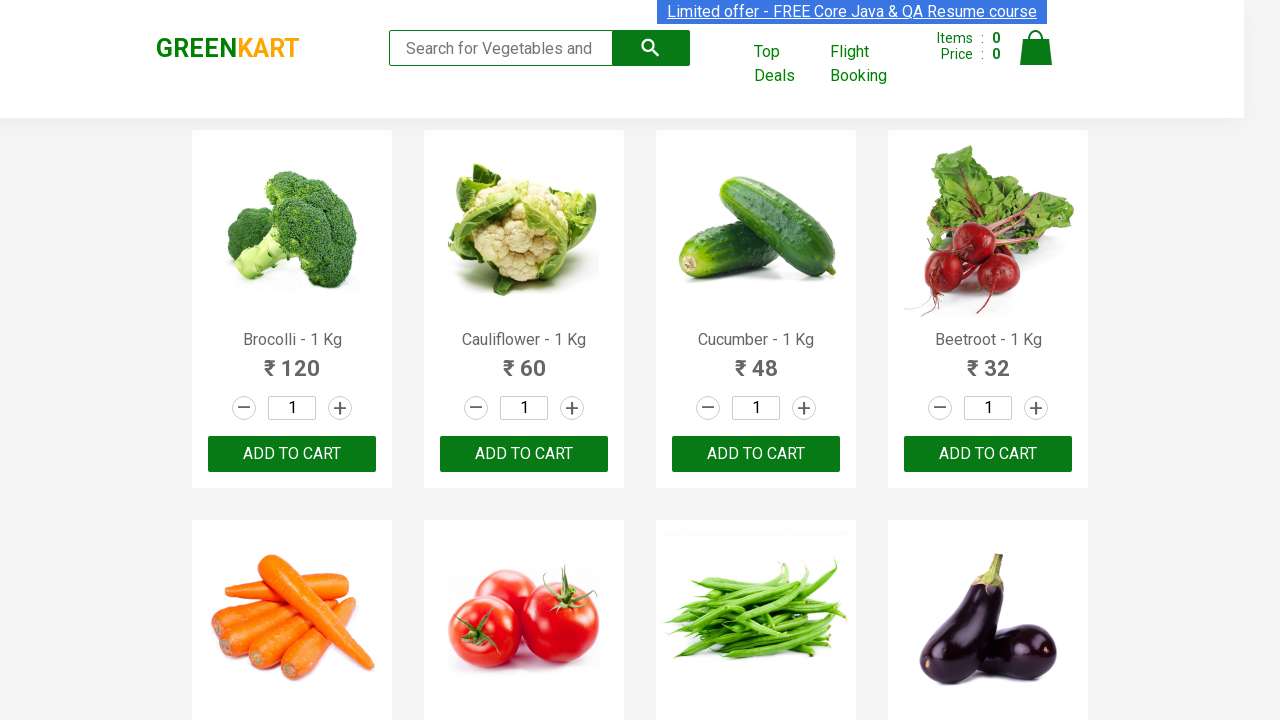

Waited for product listings to load
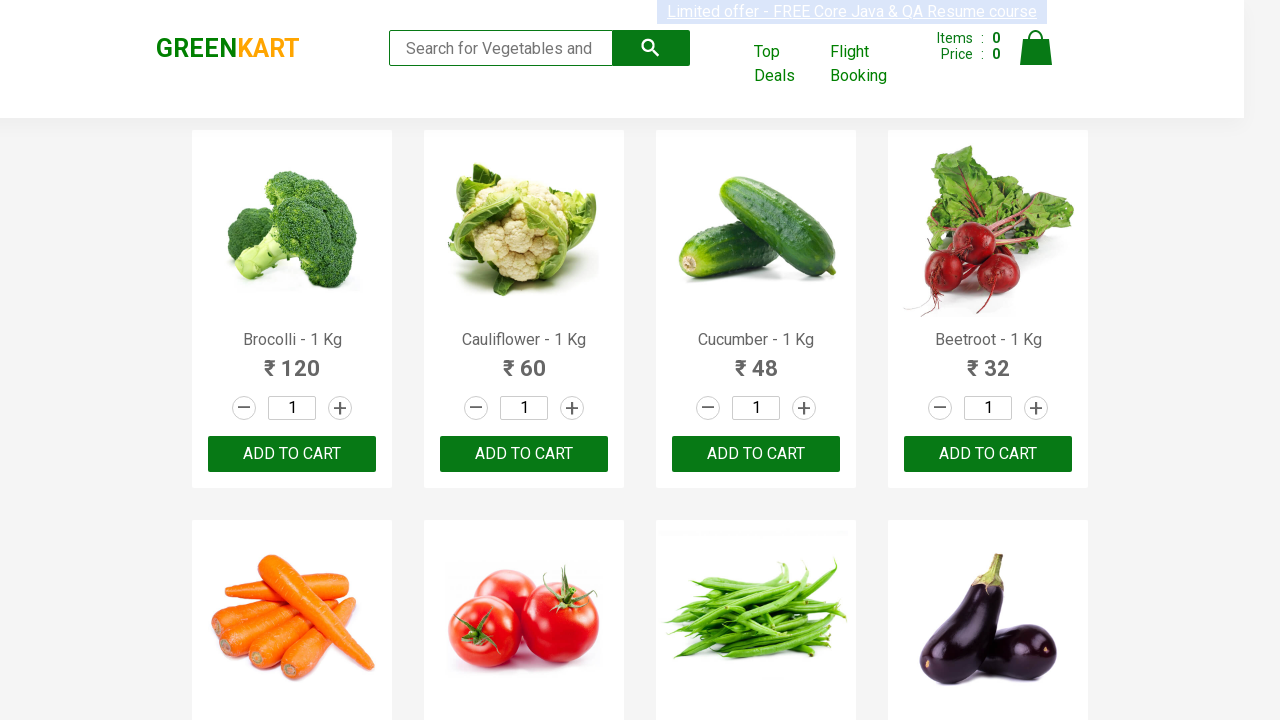

Retrieved all product elements from the page
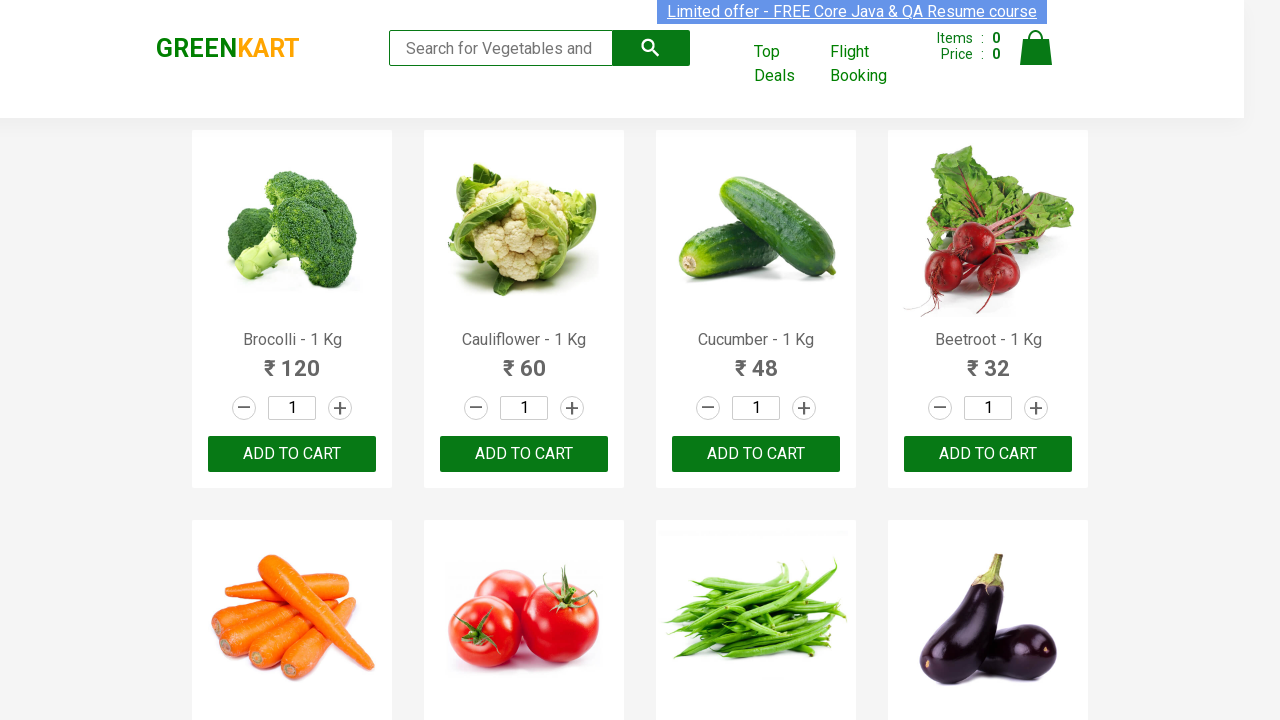

Found target product: Brocolli
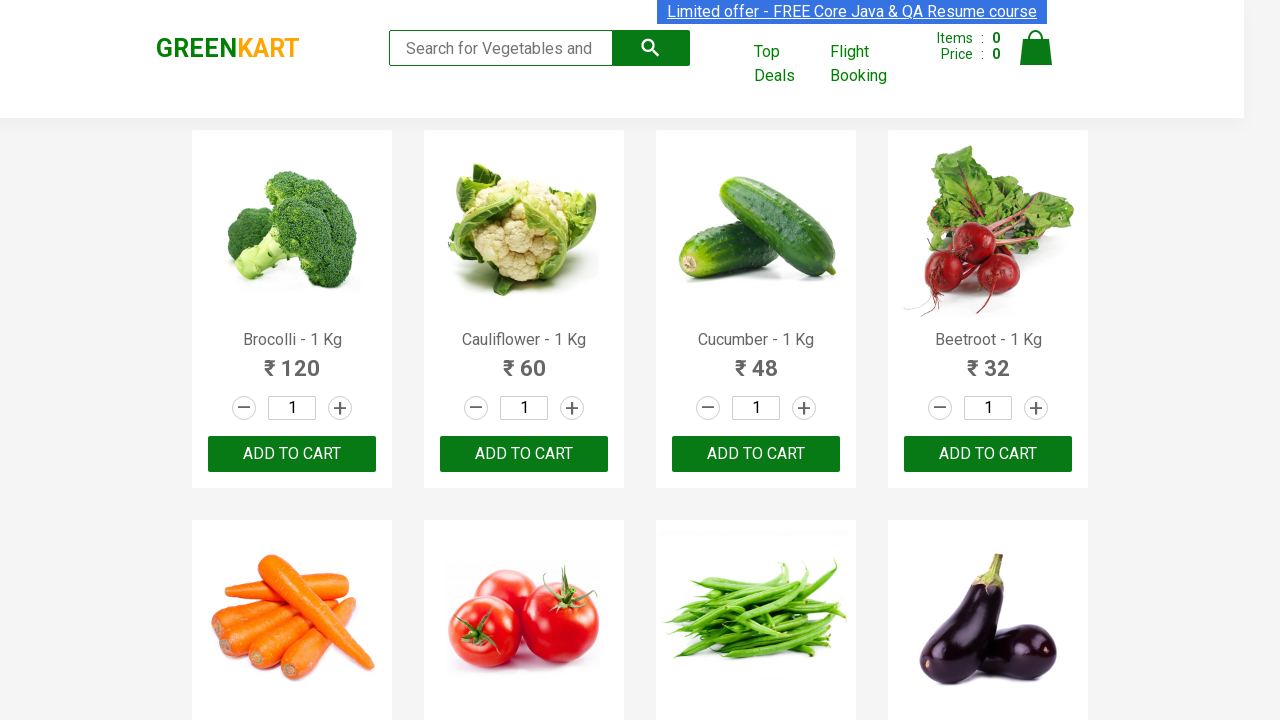

Clicked 'ADD TO CART' button for Brocolli at (292, 454) on xpath=//button[text()='ADD TO CART'] >> nth=0
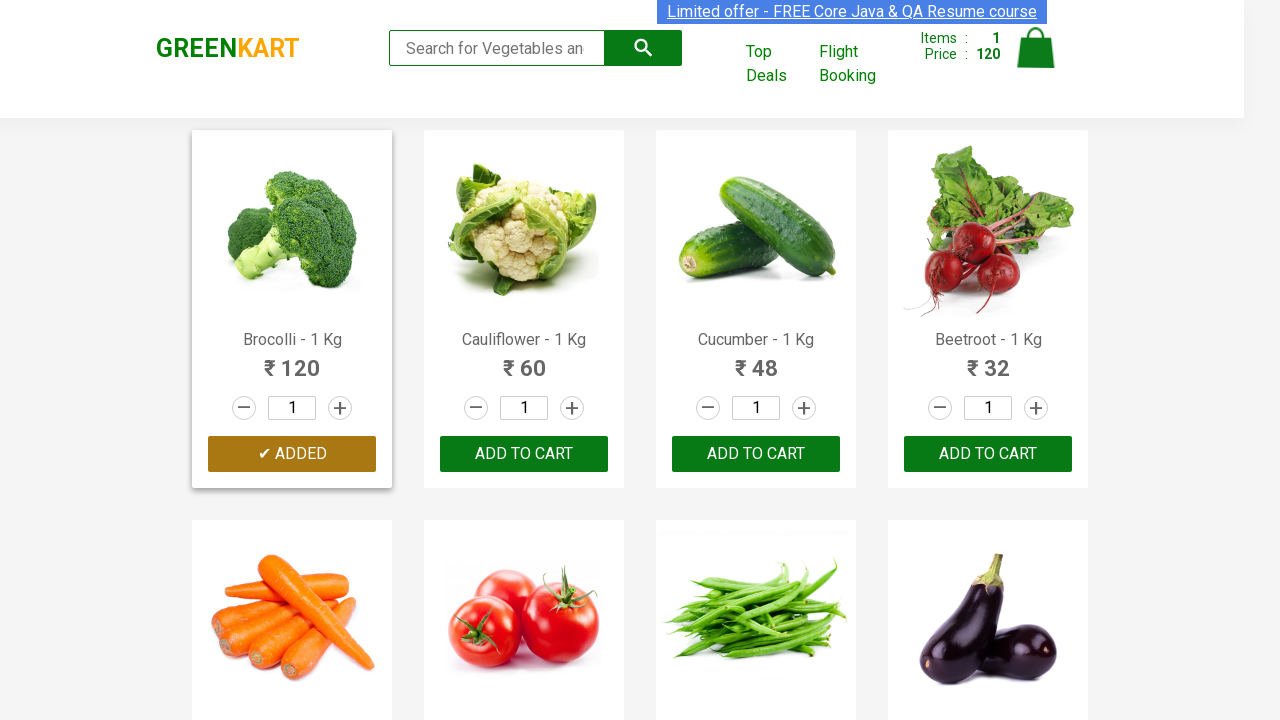

Found target product: Cucumber
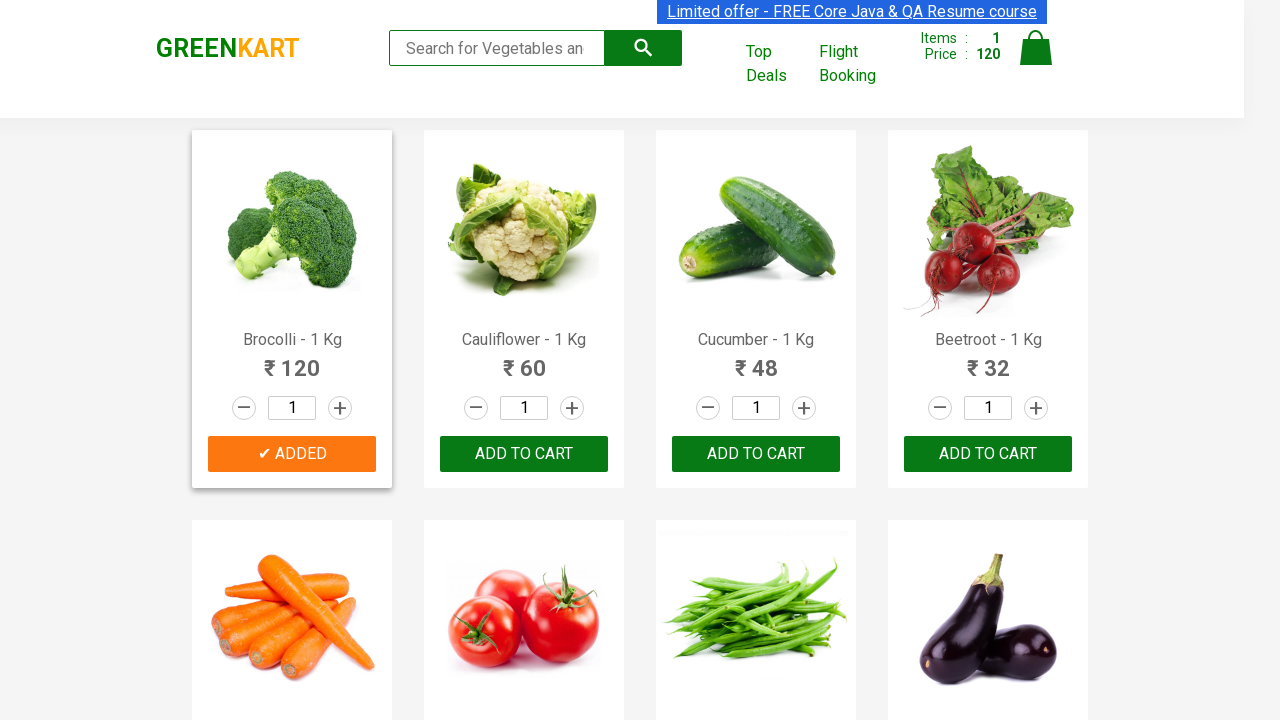

Clicked 'ADD TO CART' button for Cucumber at (988, 454) on xpath=//button[text()='ADD TO CART'] >> nth=2
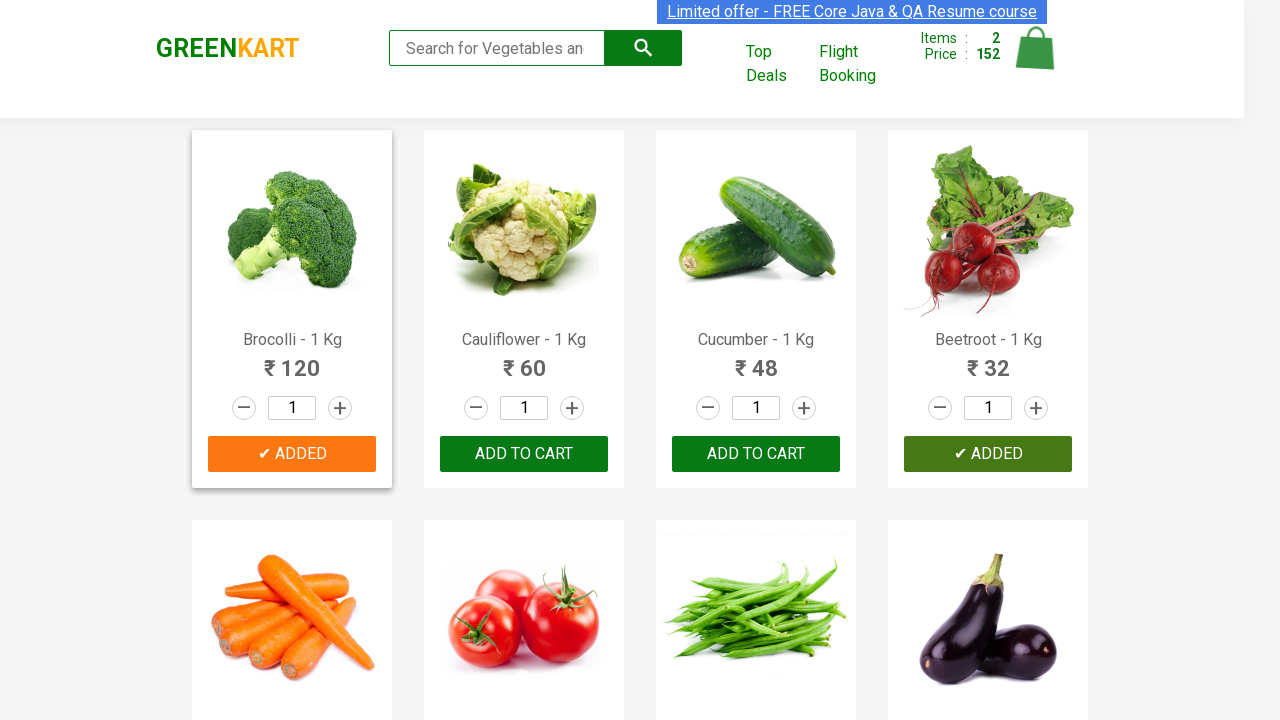

Successfully added both Broccoli and Cucumber to cart - test complete
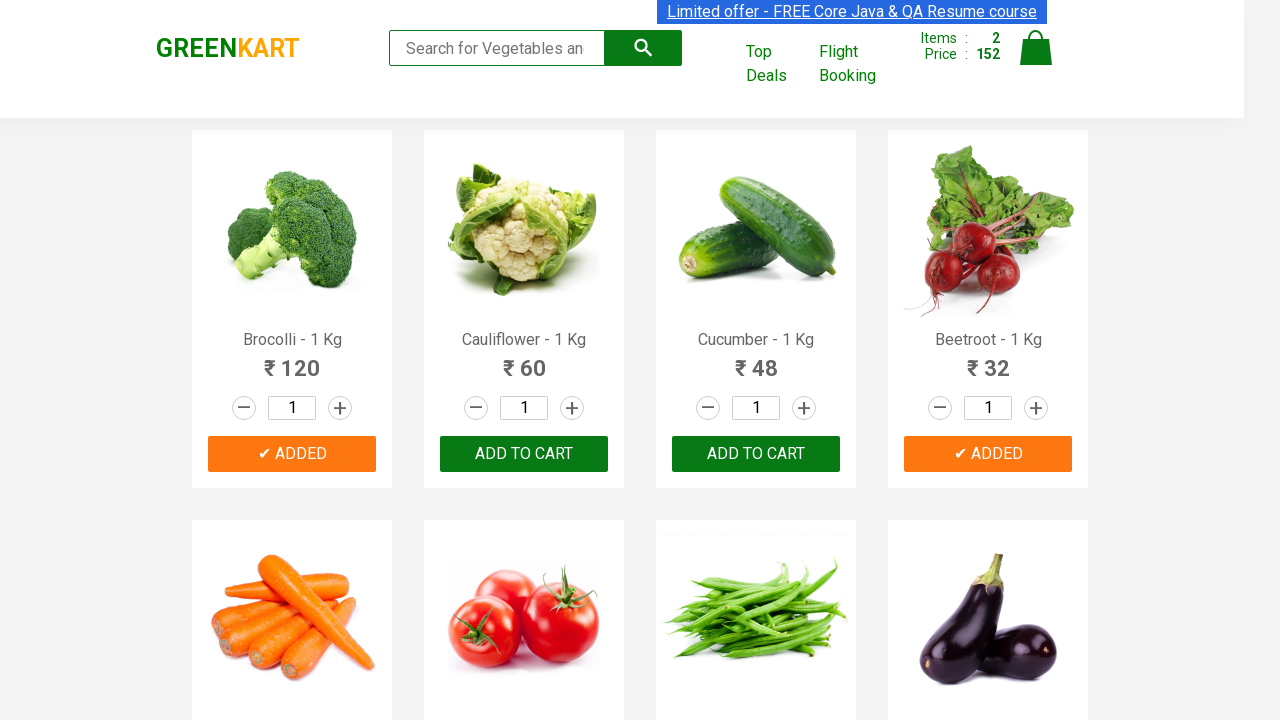

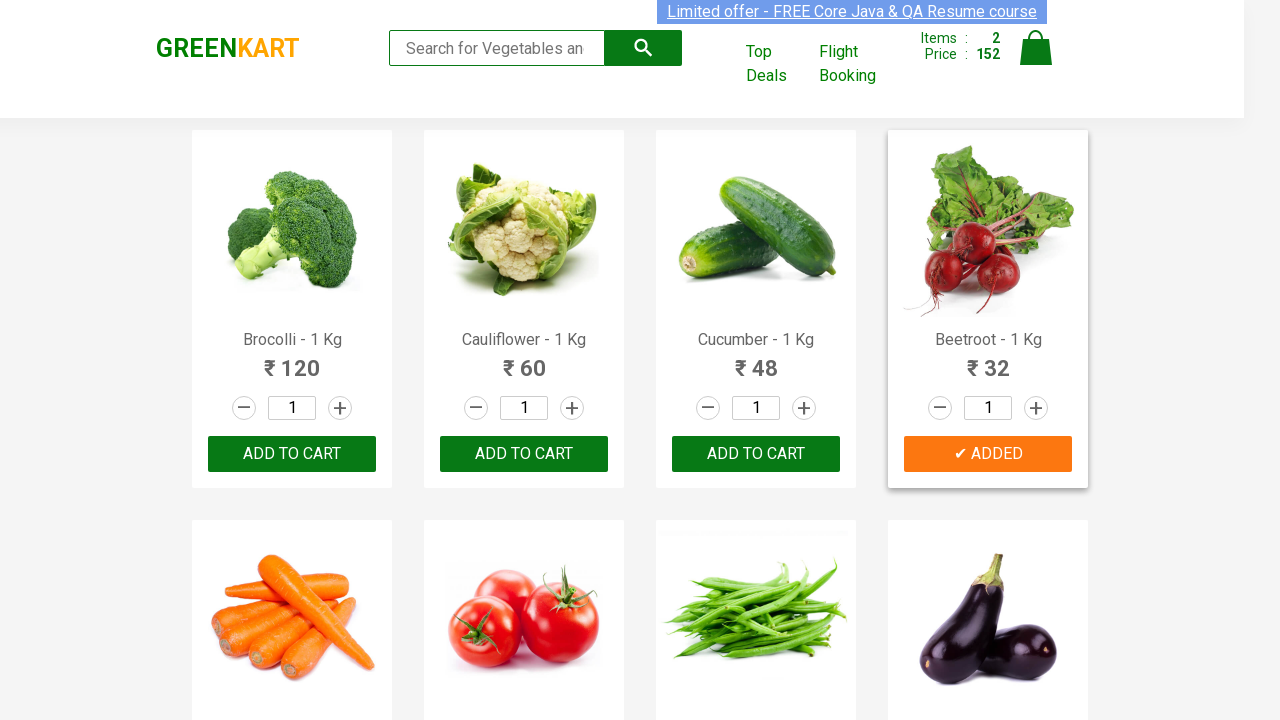